Tests window switching functionality by clicking a button that opens a new tab, switching to the new tab, and then switching back to the original window

Starting URL: https://formy-project.herokuapp.com/switch-window

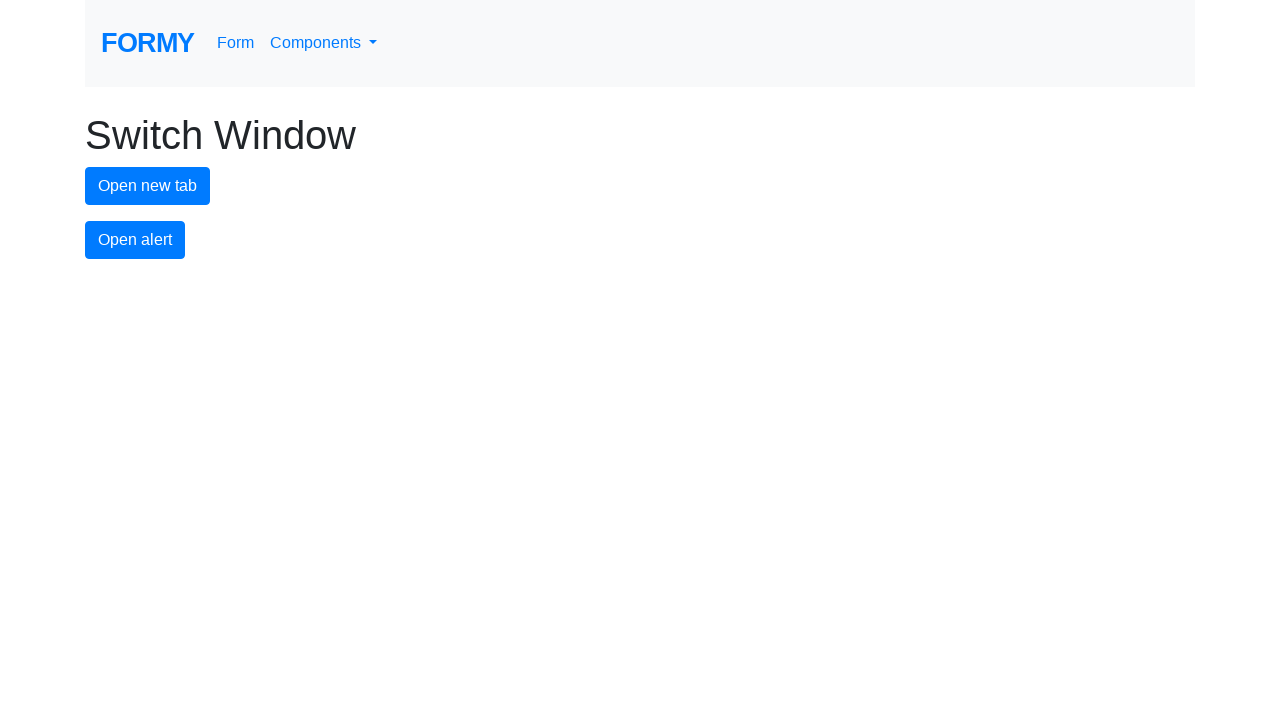

Clicked new tab button to open a new window at (148, 186) on #new-tab-button
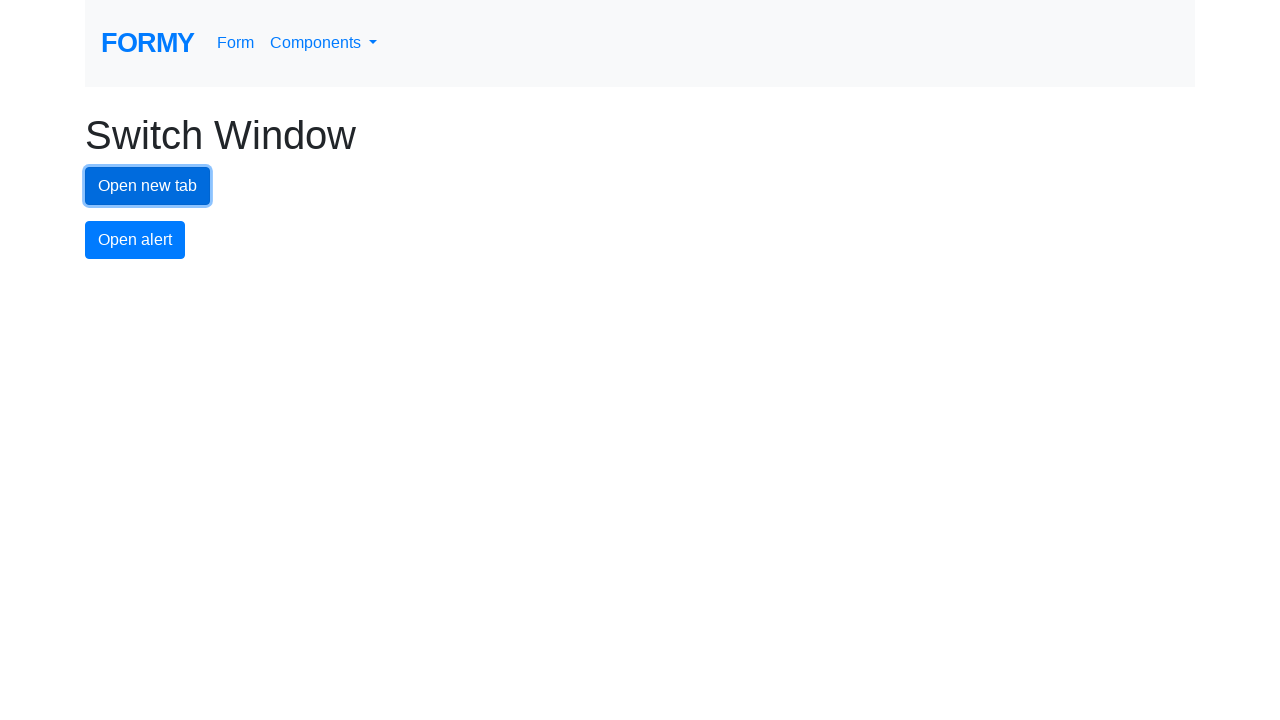

Waited for and captured new page/tab opening at (148, 186) on #new-tab-button
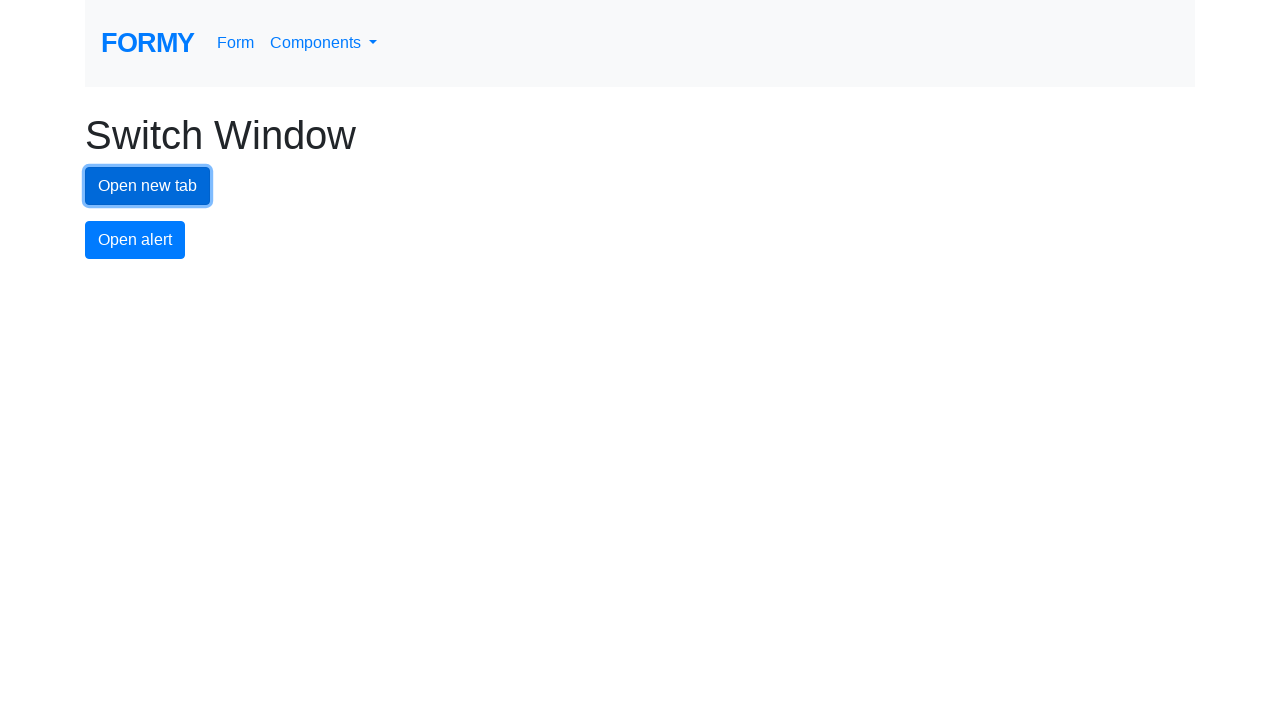

Waited for new page to fully load
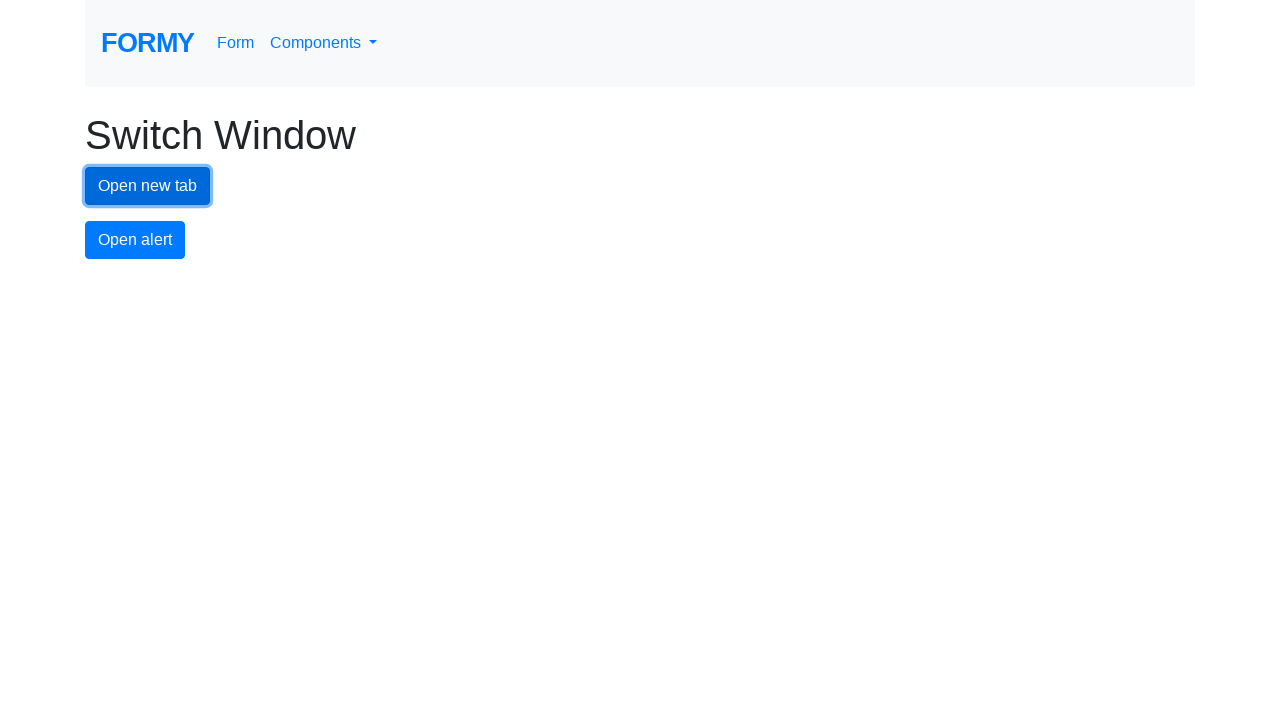

Switched back to original window by bringing it to front
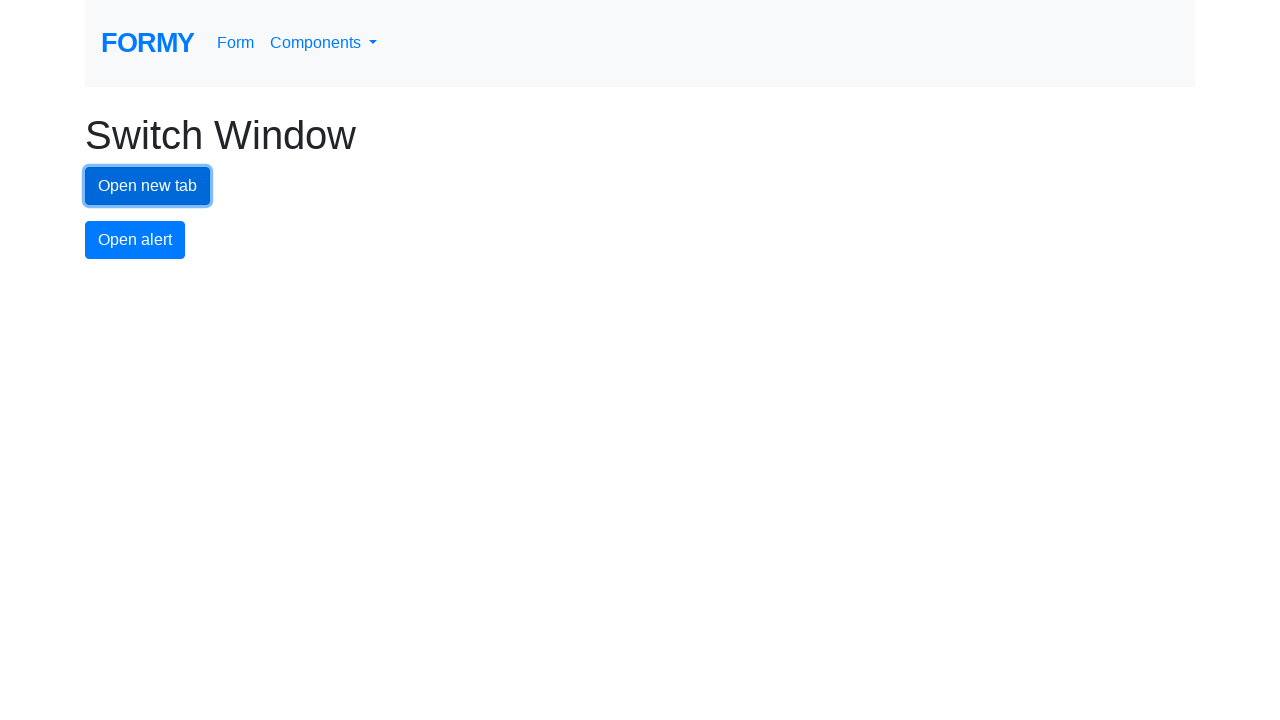

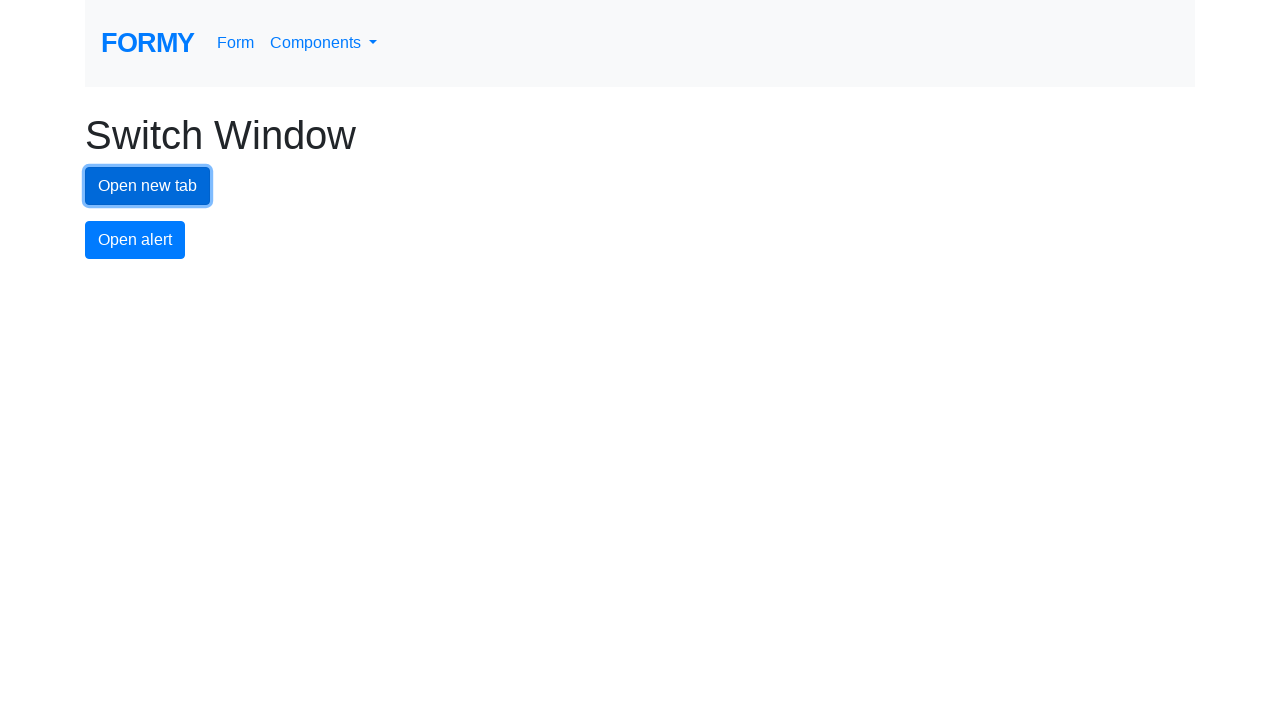